Tests the search functionality on Naaptol e-commerce website by entering a search term in the search box and pressing Enter to submit the search

Starting URL: https://www.naaptol.com/

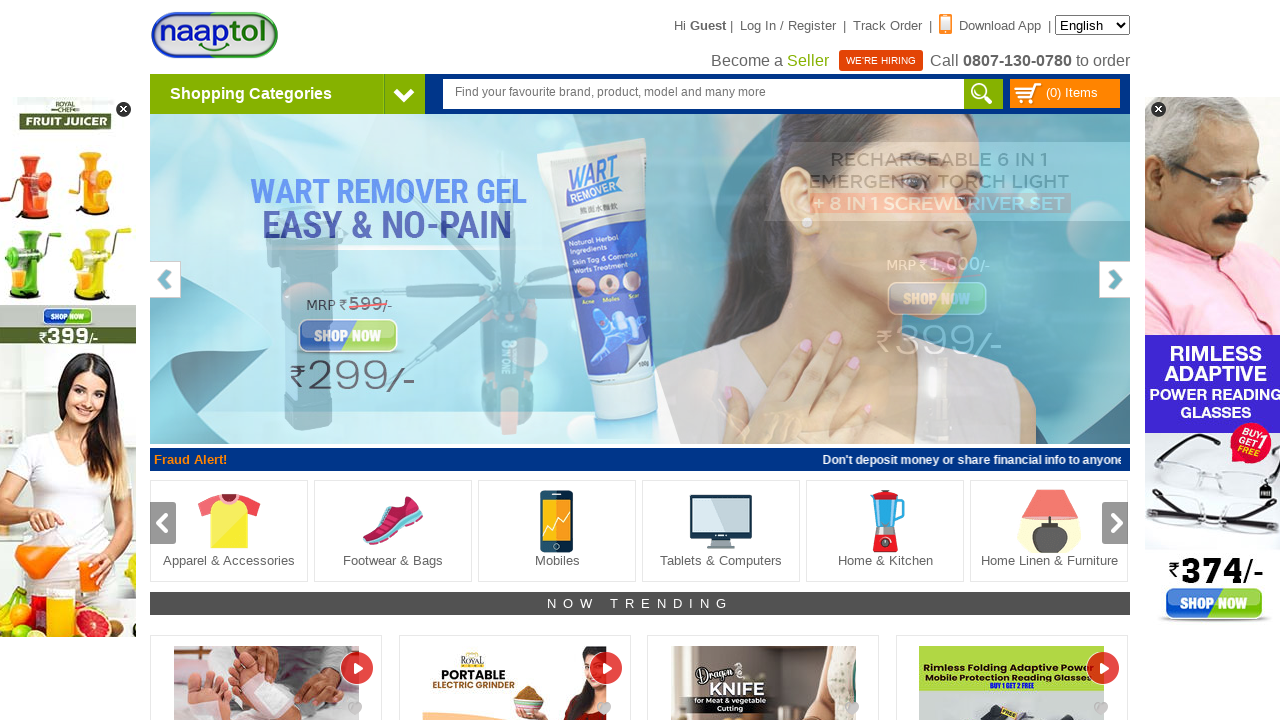

Clicked on the search input field at (702, 89) on #header_search_text
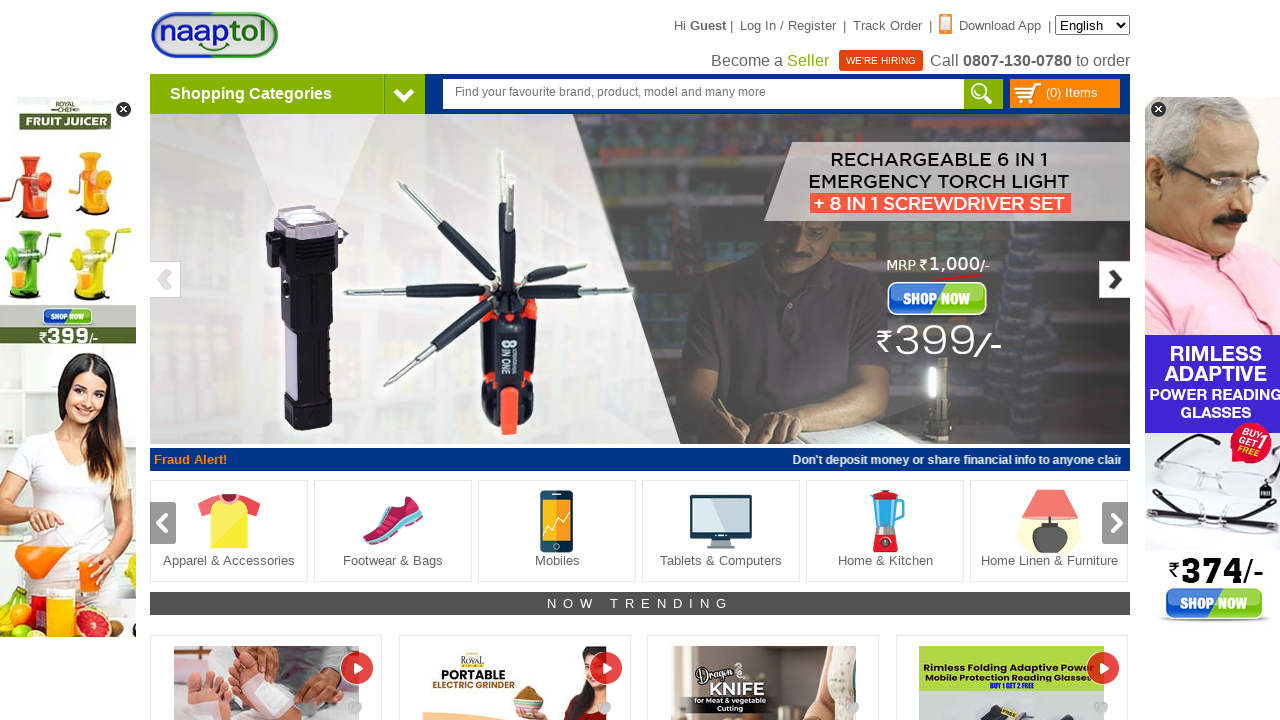

Filled search box with 'eyewear' on #header_search_text
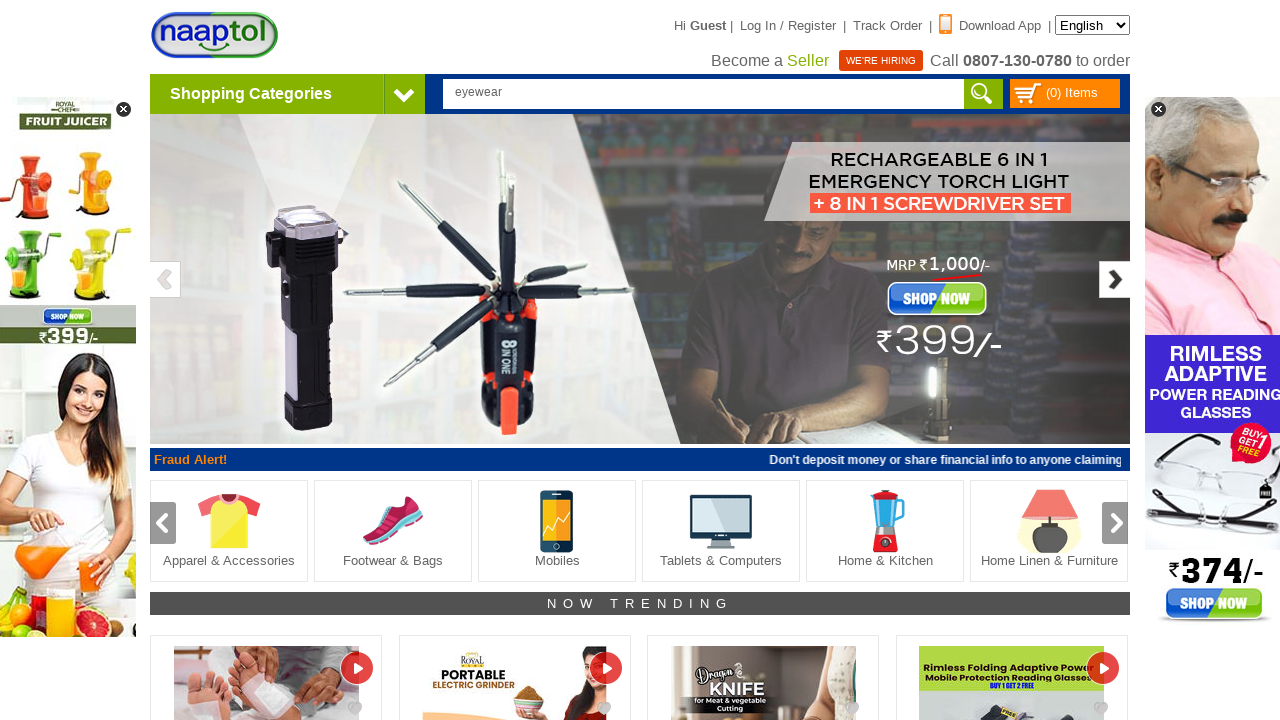

Pressed Enter to submit the search on #header_search_text
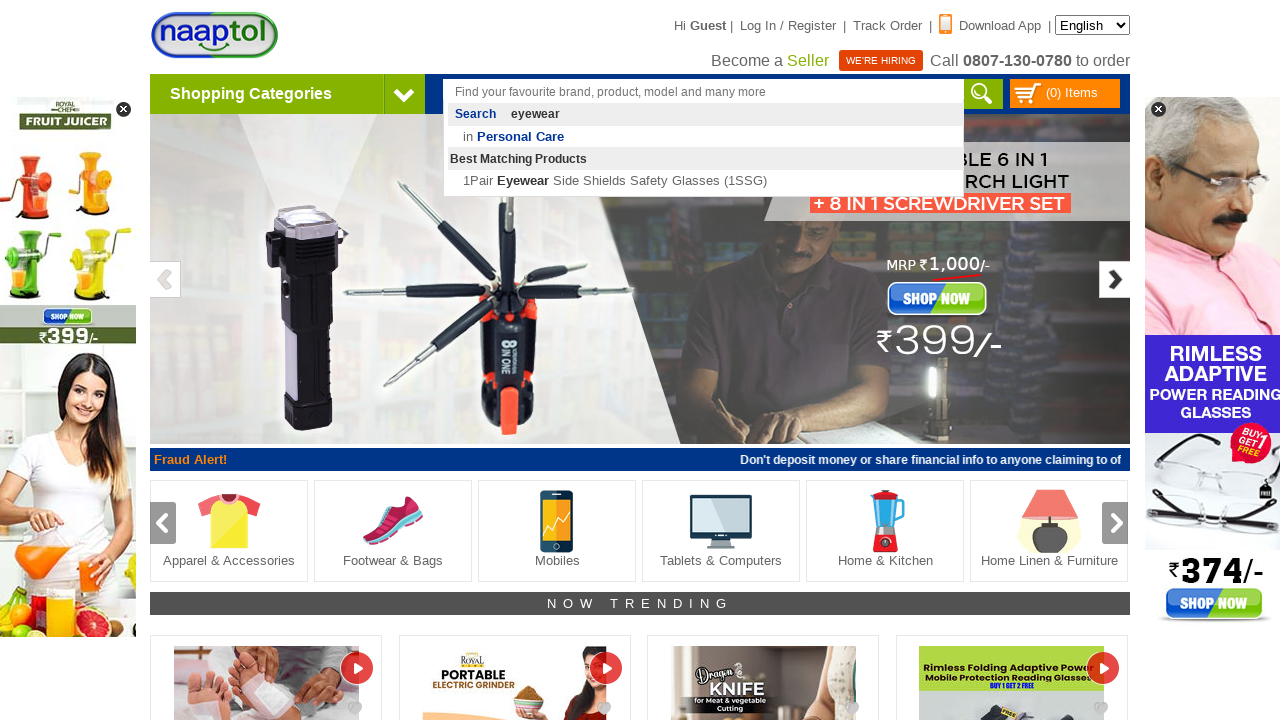

Search results page loaded successfully
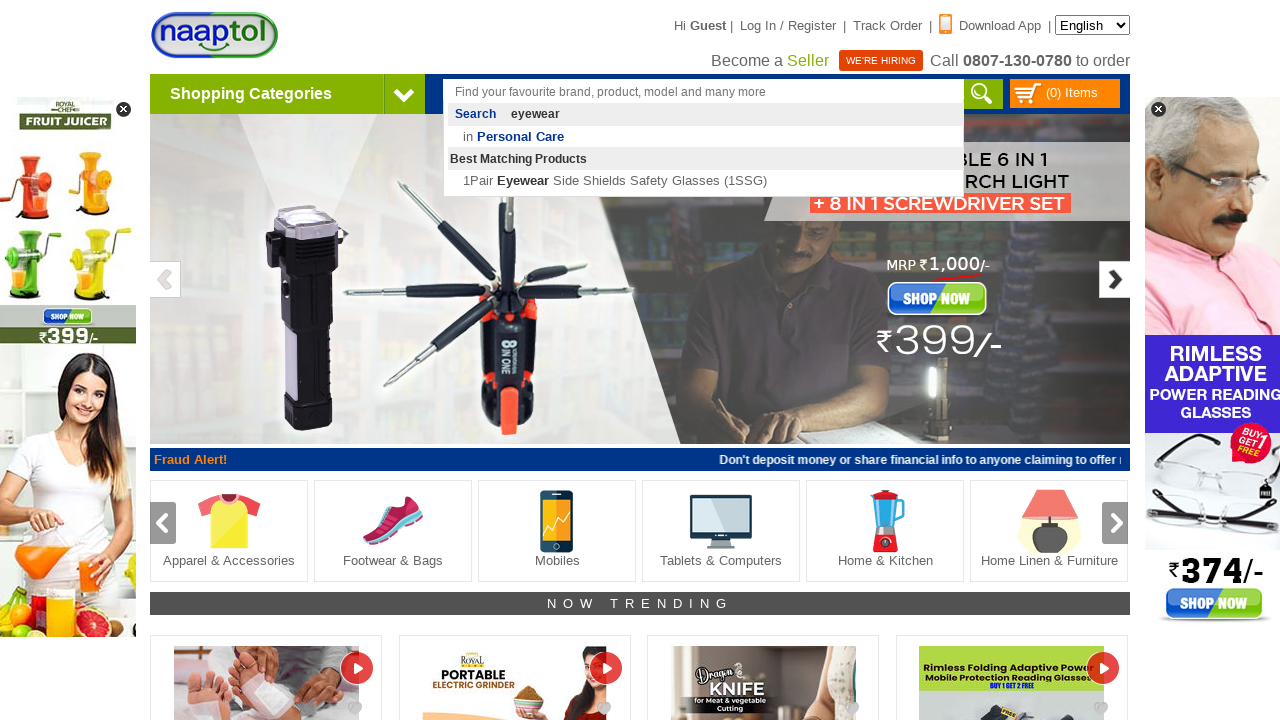

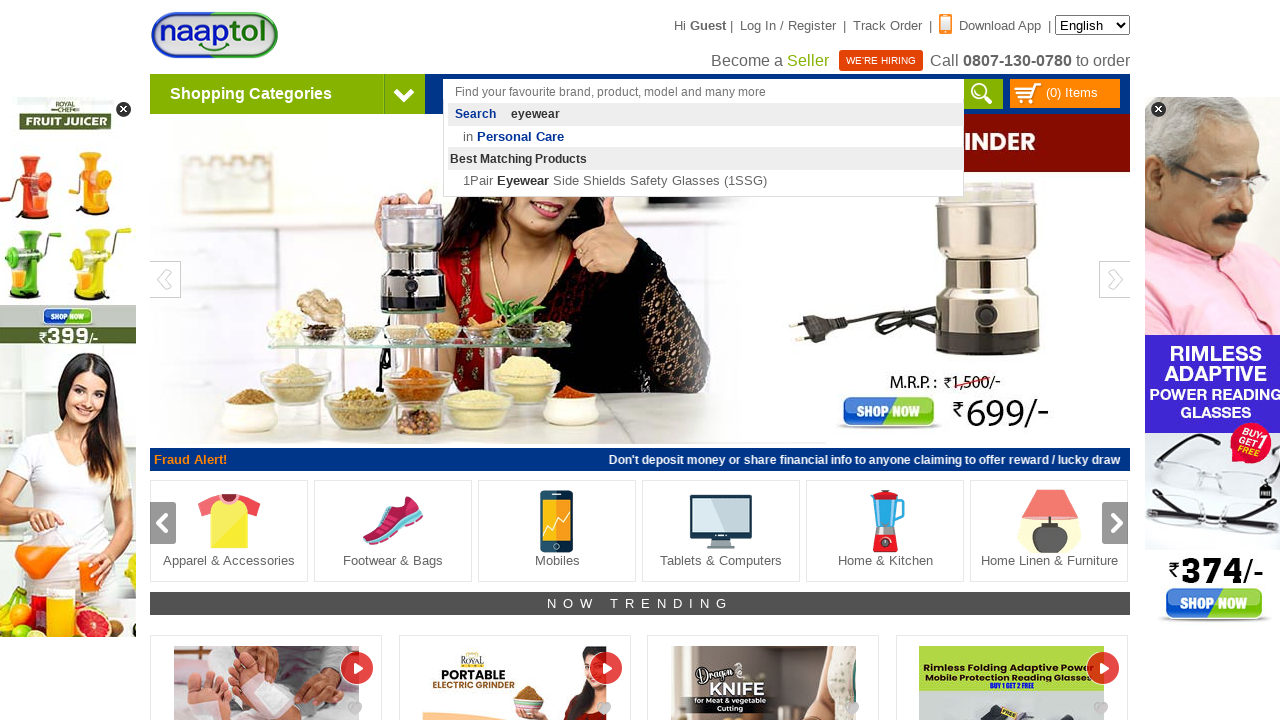